Tests the homepage of a parent sharing app by verifying the page title contains "Discover" and checking that posts are displayed on the page.

Starting URL: https://learn-parent-sharing-app.netlify.app

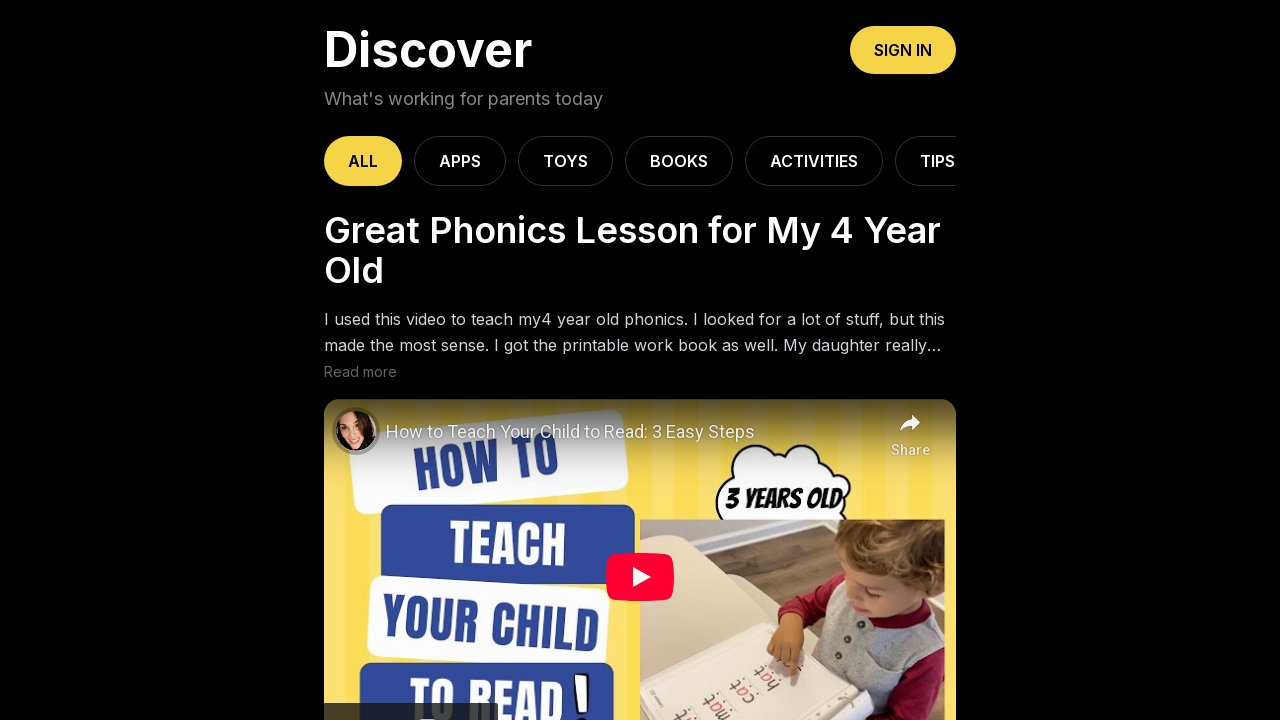

Waited for page to reach networkidle state
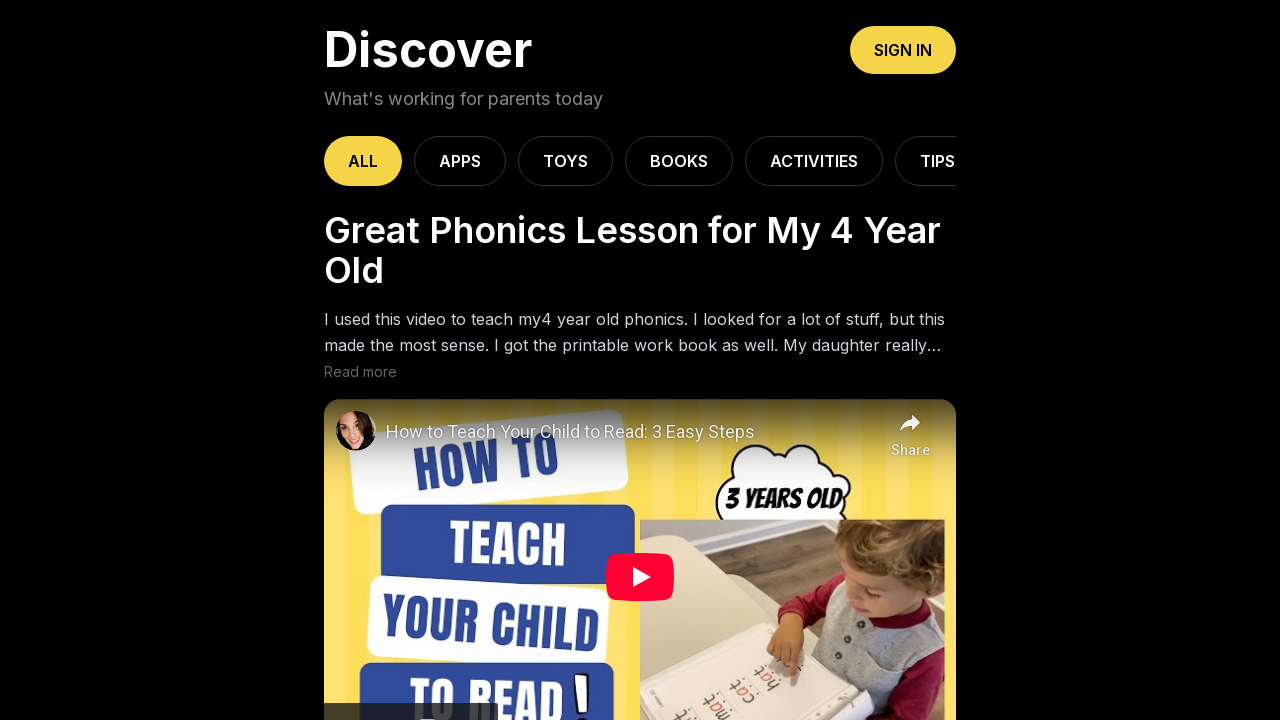

Homepage title element loaded and verified to contain 'Discover'
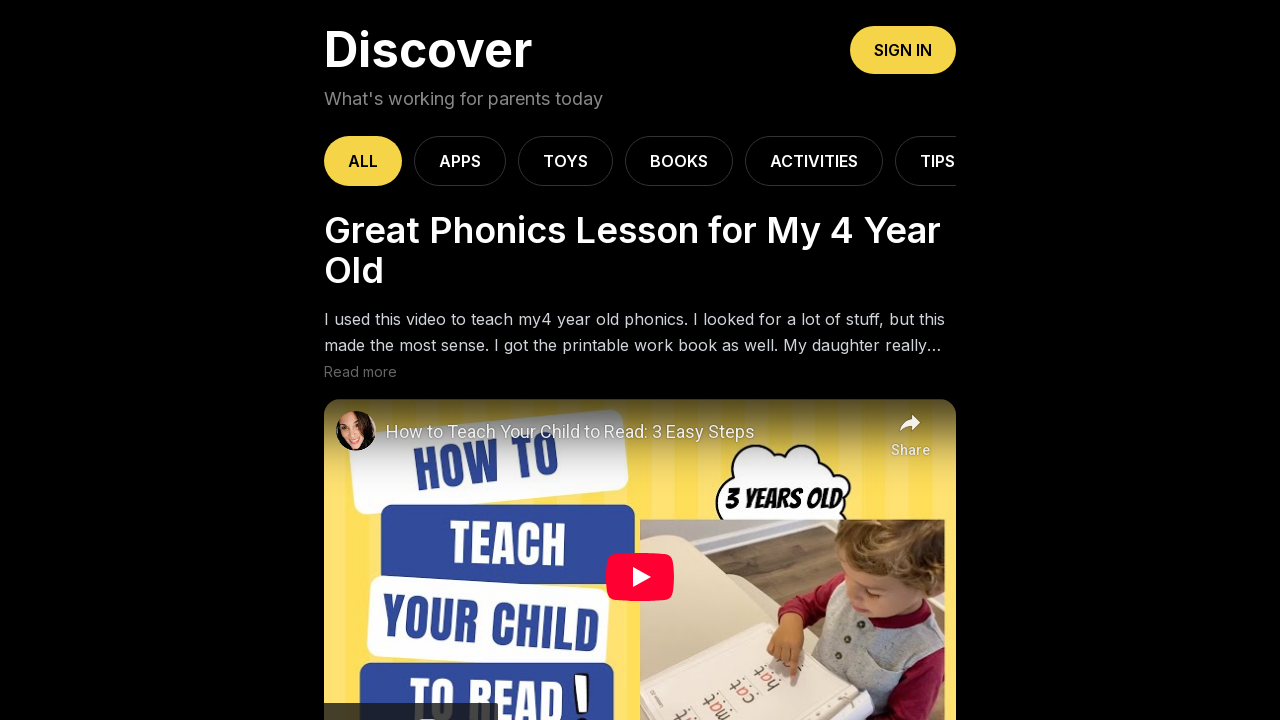

Posts loaded on homepage
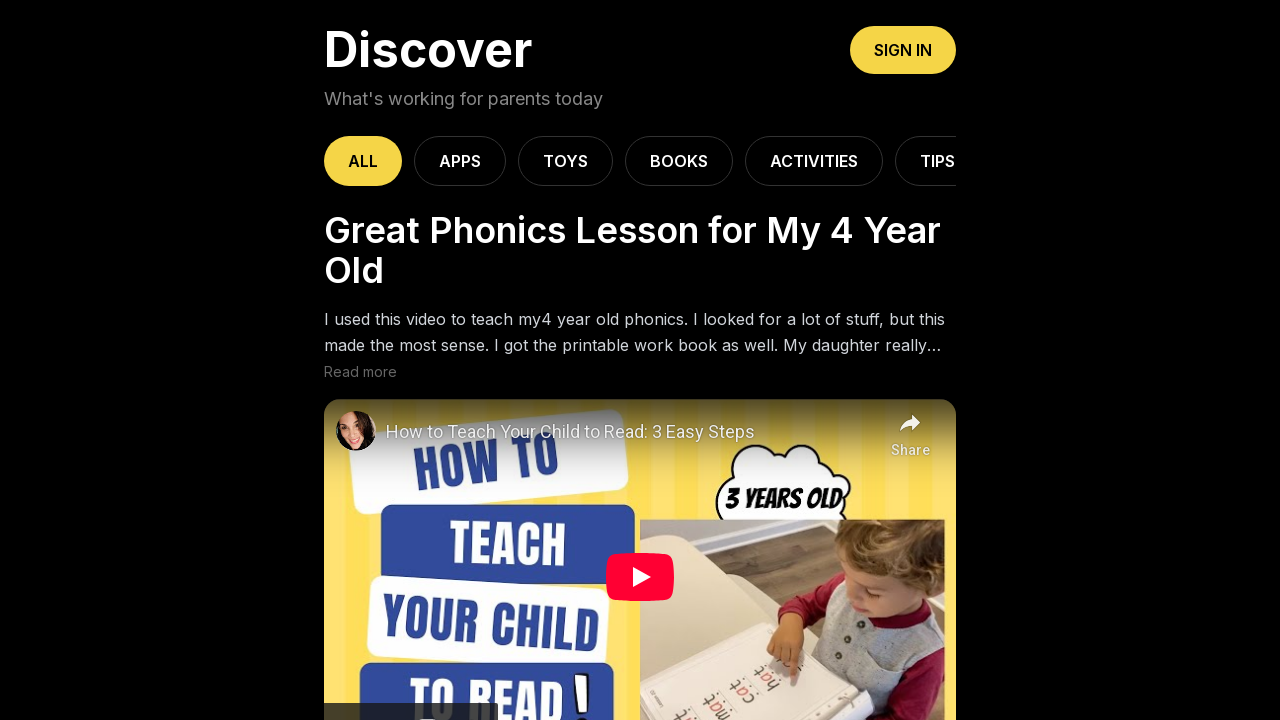

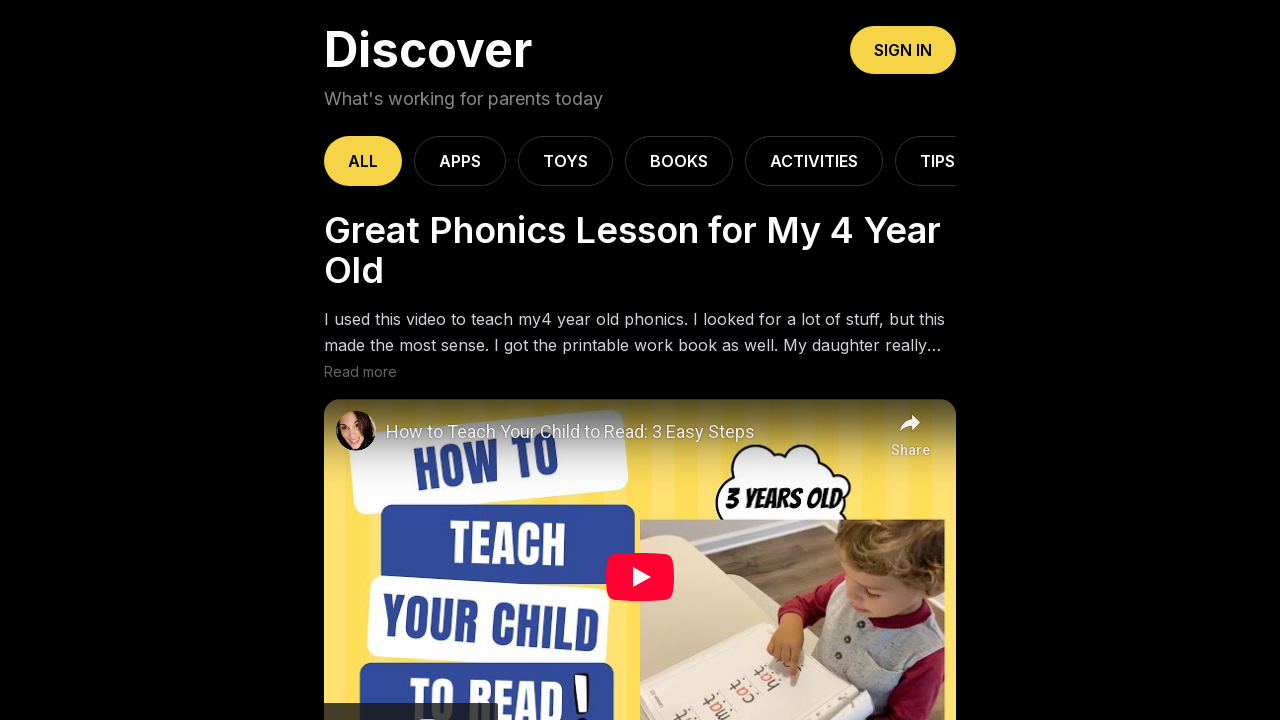